Tests sorting the Due column in ascending order by clicking the column header and verifying the values are sorted correctly

Starting URL: http://the-internet.herokuapp.com/tables

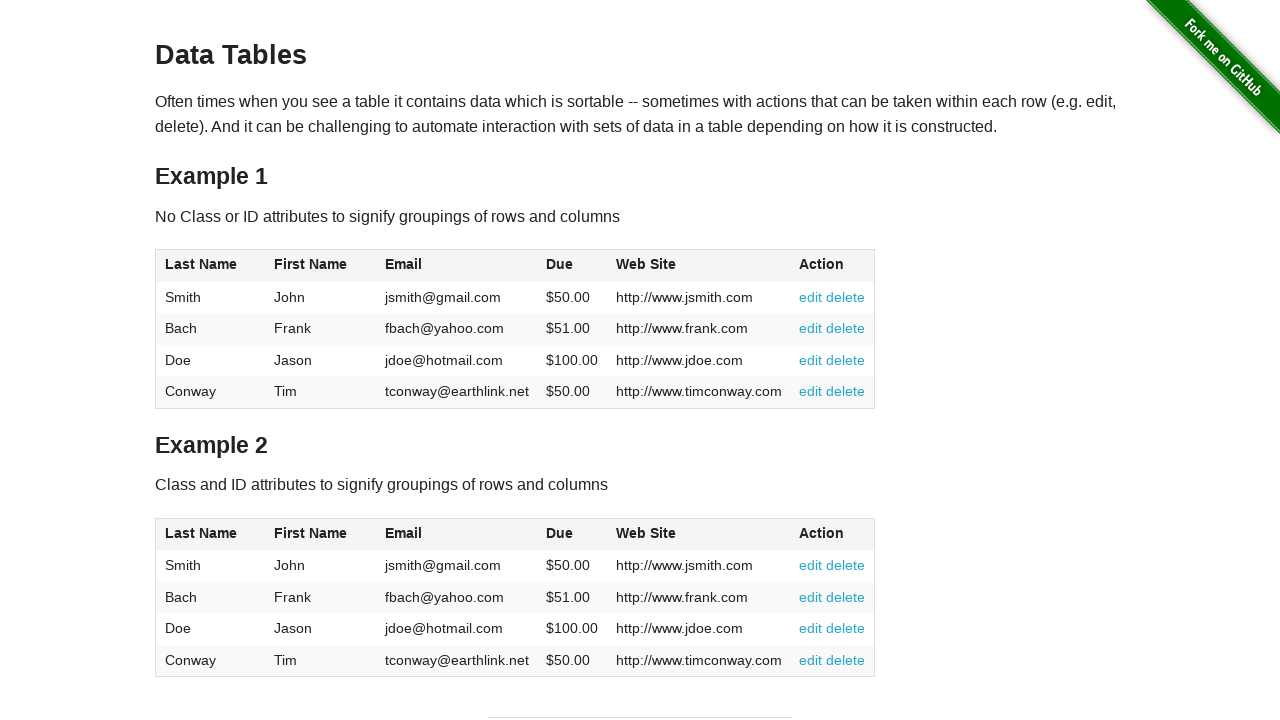

Clicked Due column header to sort in ascending order at (572, 266) on #table1 thead tr th:nth-child(4)
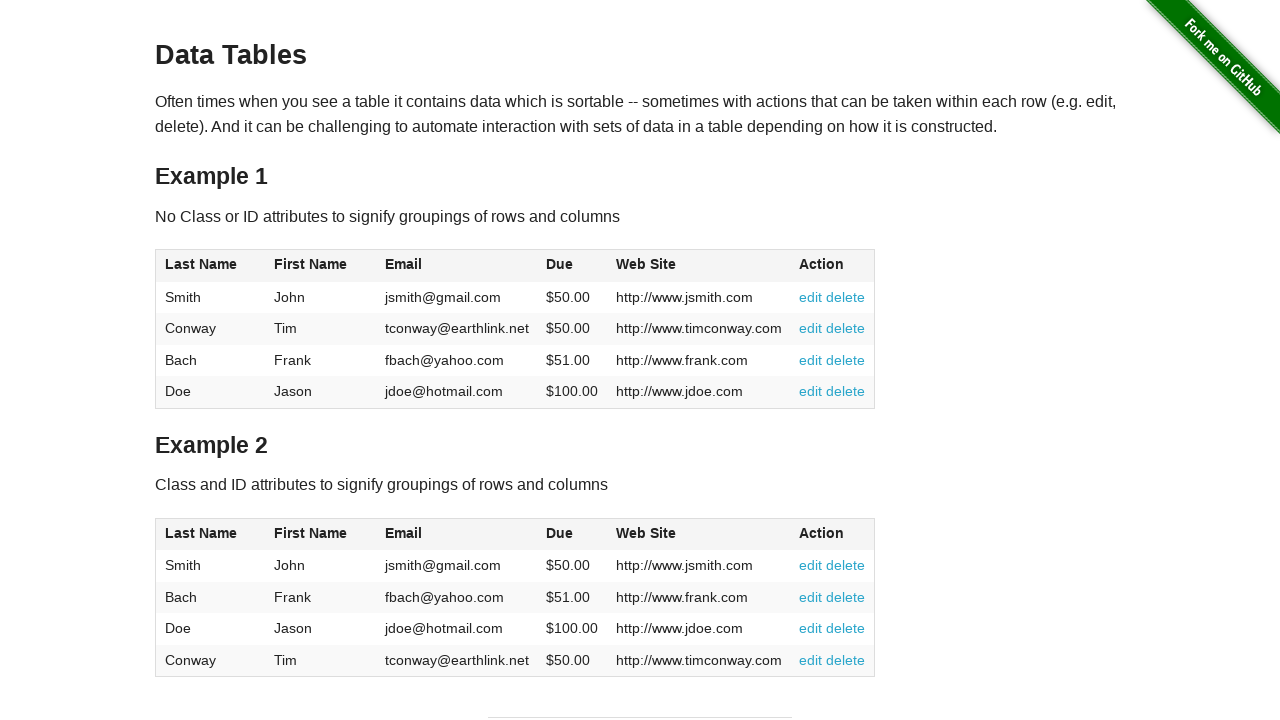

Table updated after clicking Due column header
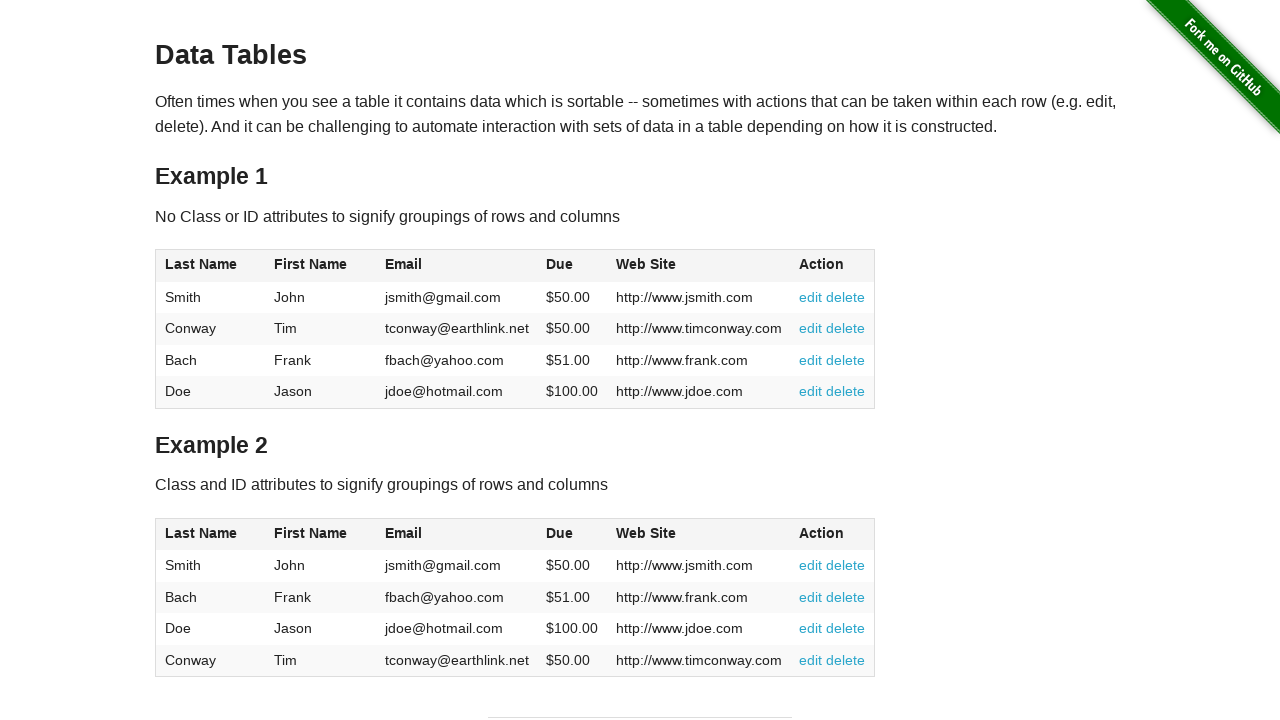

Retrieved all Due column cell values from table
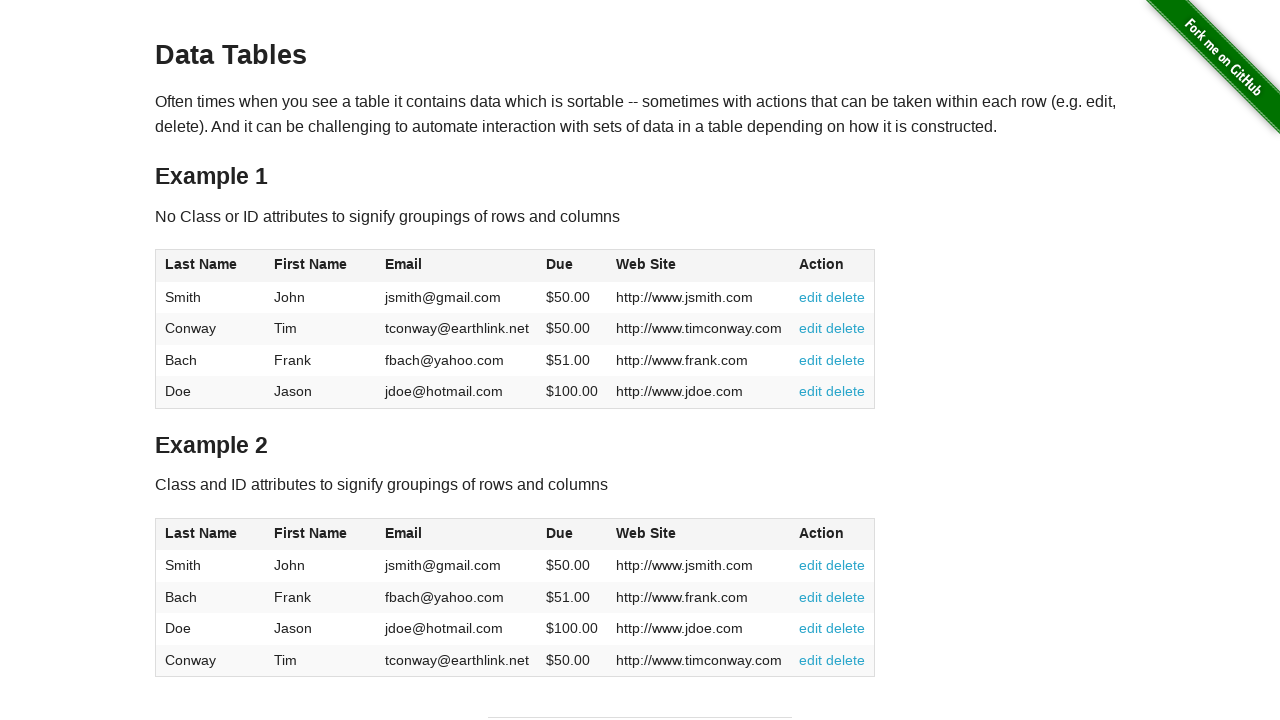

Parsed Due values as floats and removed currency symbols
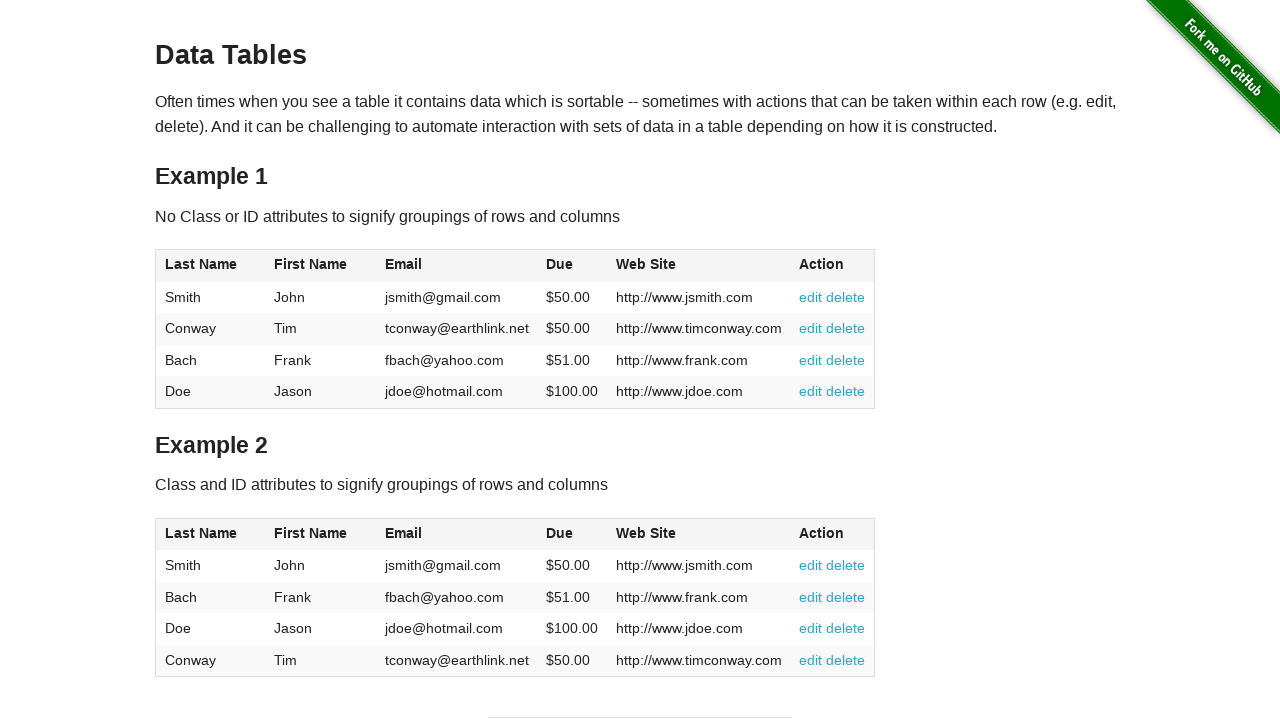

Verified Due column values are sorted in ascending order
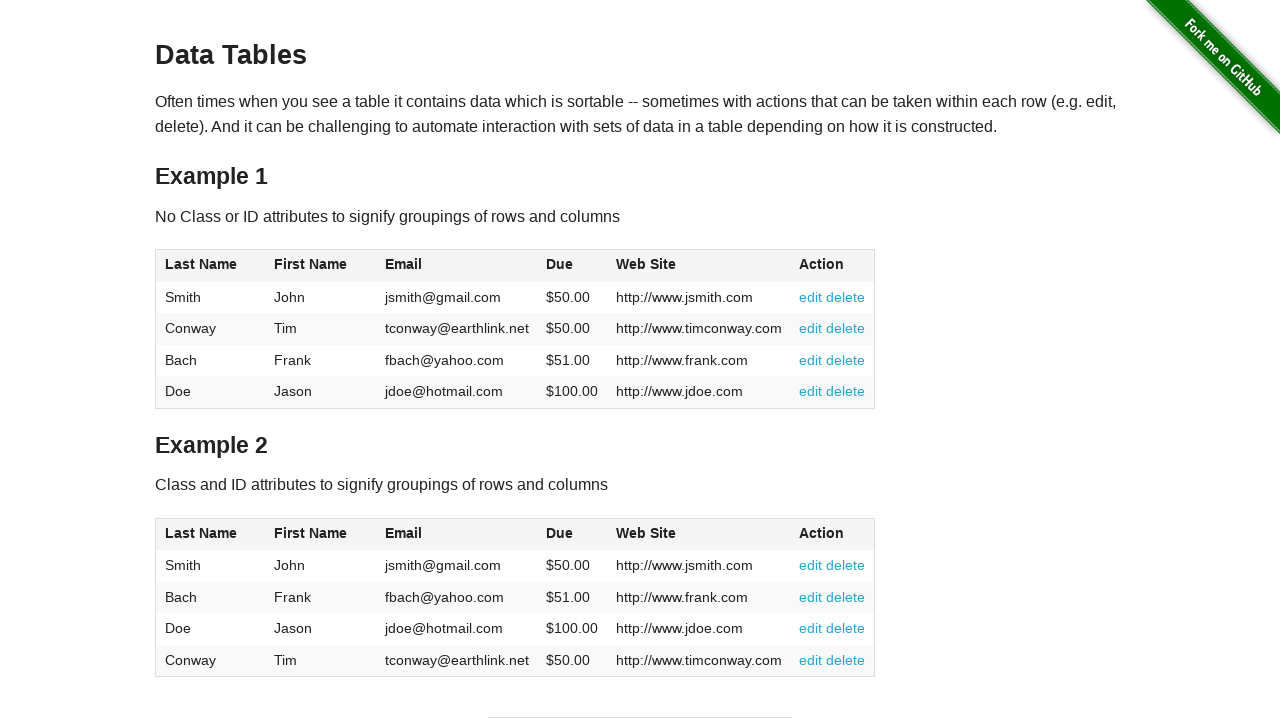

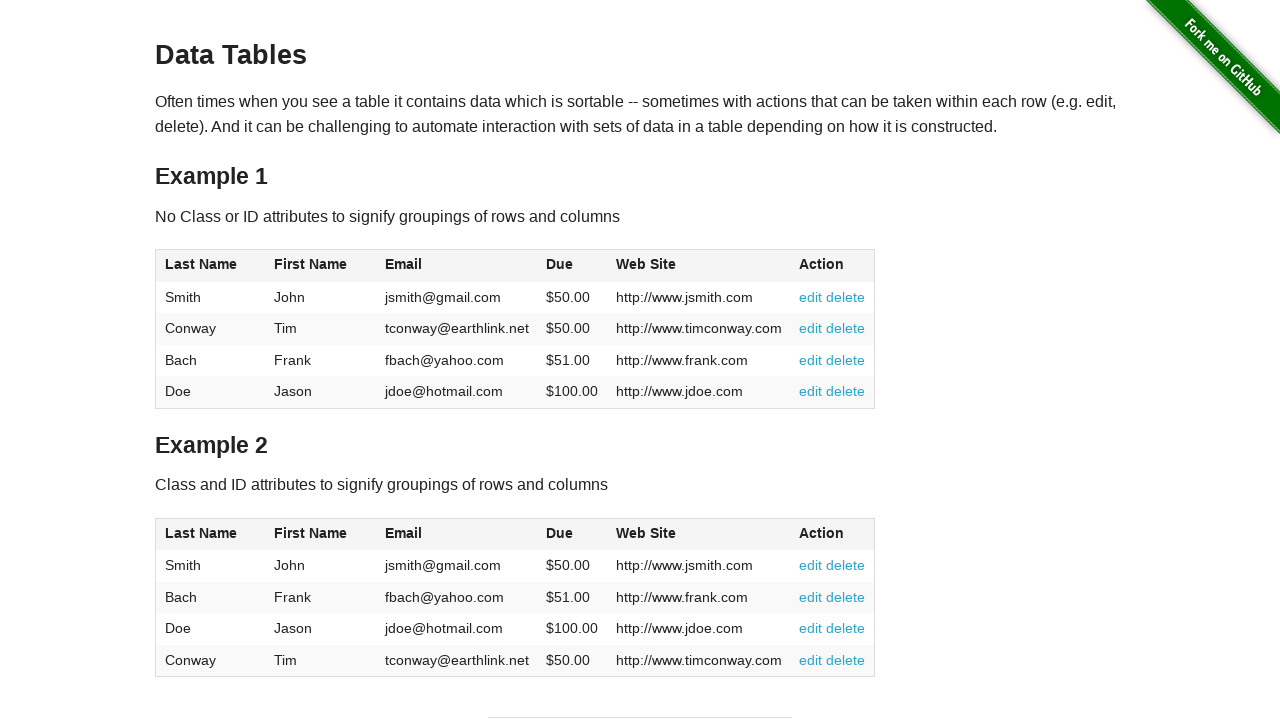